Tests Orkut search functionality by entering a search query and pressing Enter to submit.

Starting URL: https://www.orkut.com/

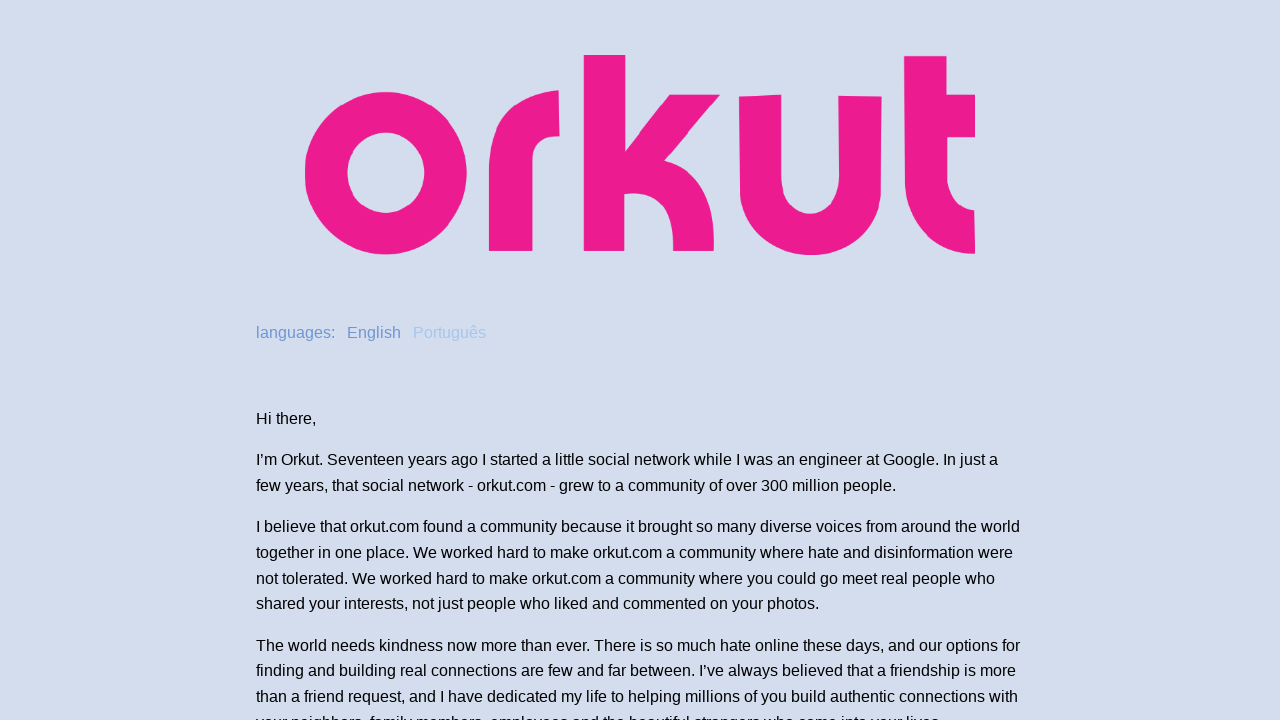

Filled search box with query 'God is good, All the time' on input[name='e']
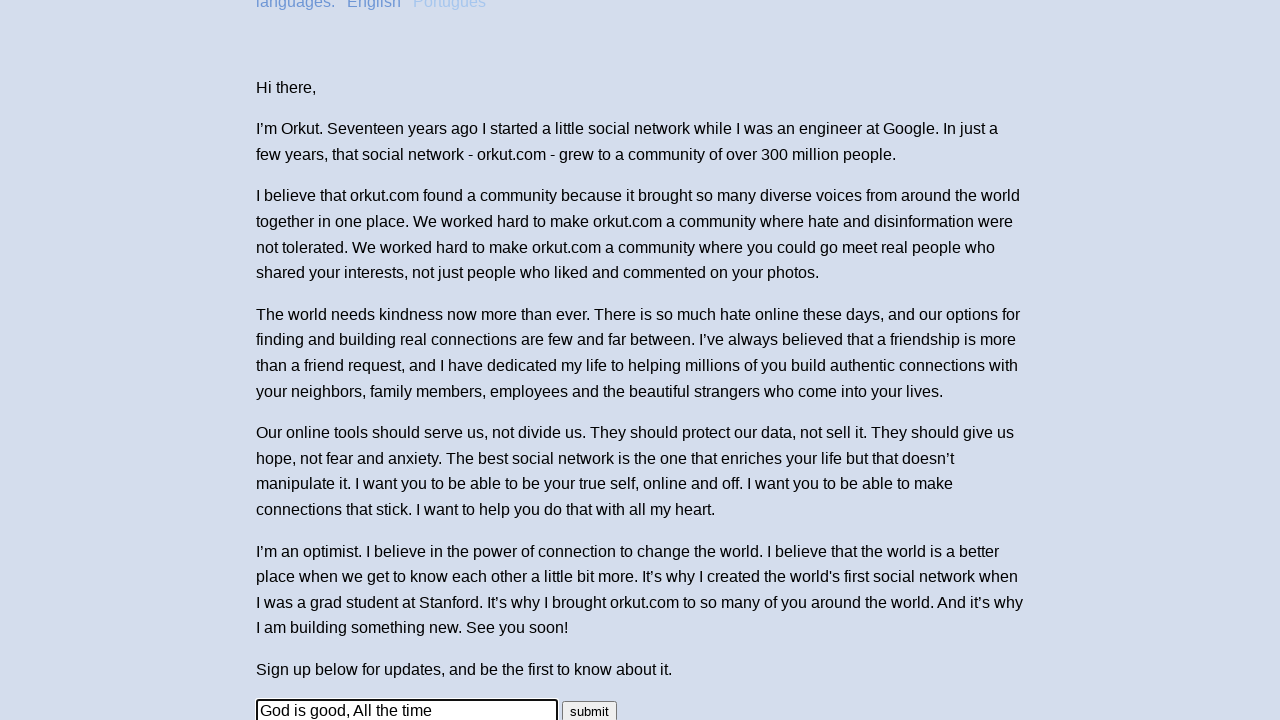

Pressed Enter to submit search query on input[name='e']
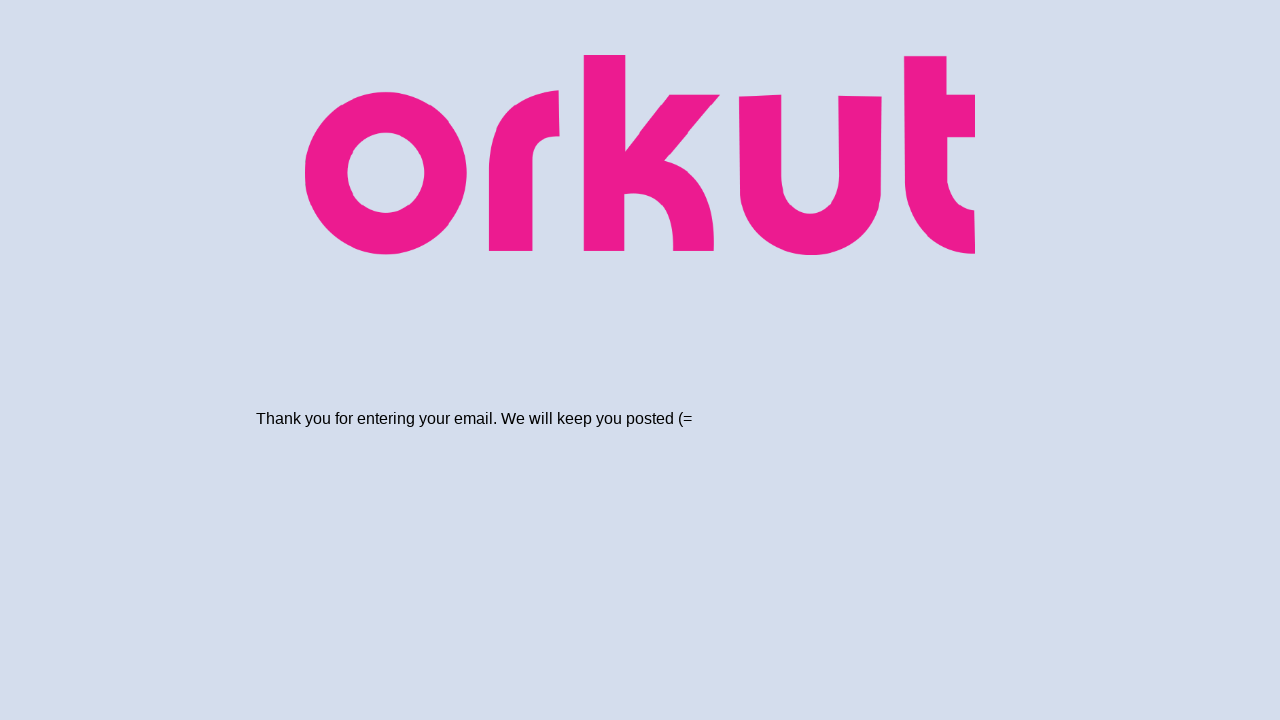

Waited for page to load with networkidle state
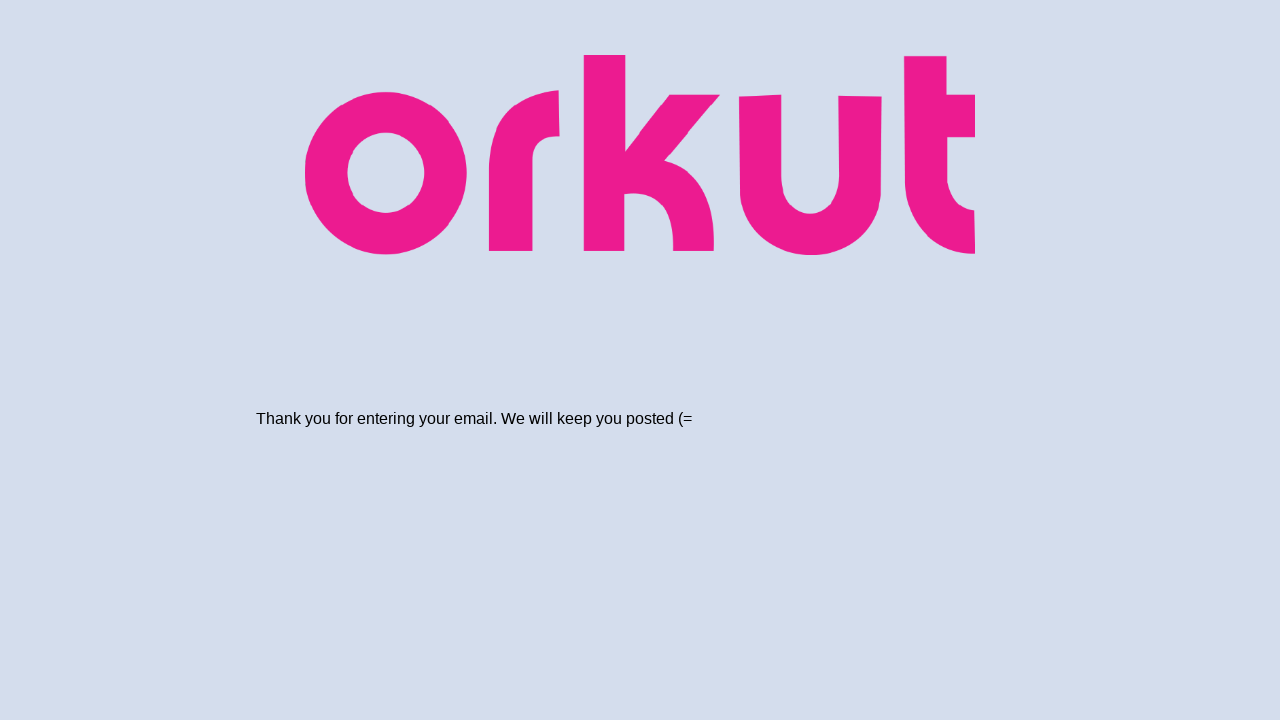

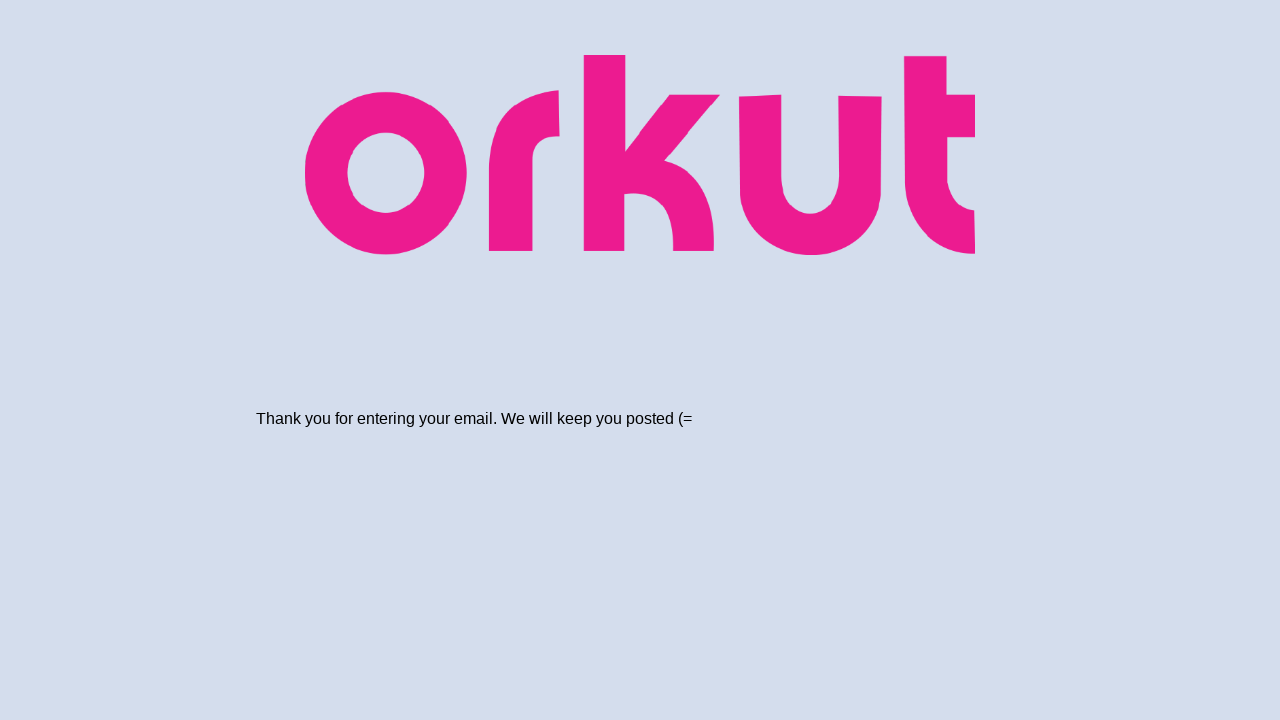